Navigates to jQuery UI website, clicks on the Development link, and verifies the page title

Starting URL: https://jqueryui.com/

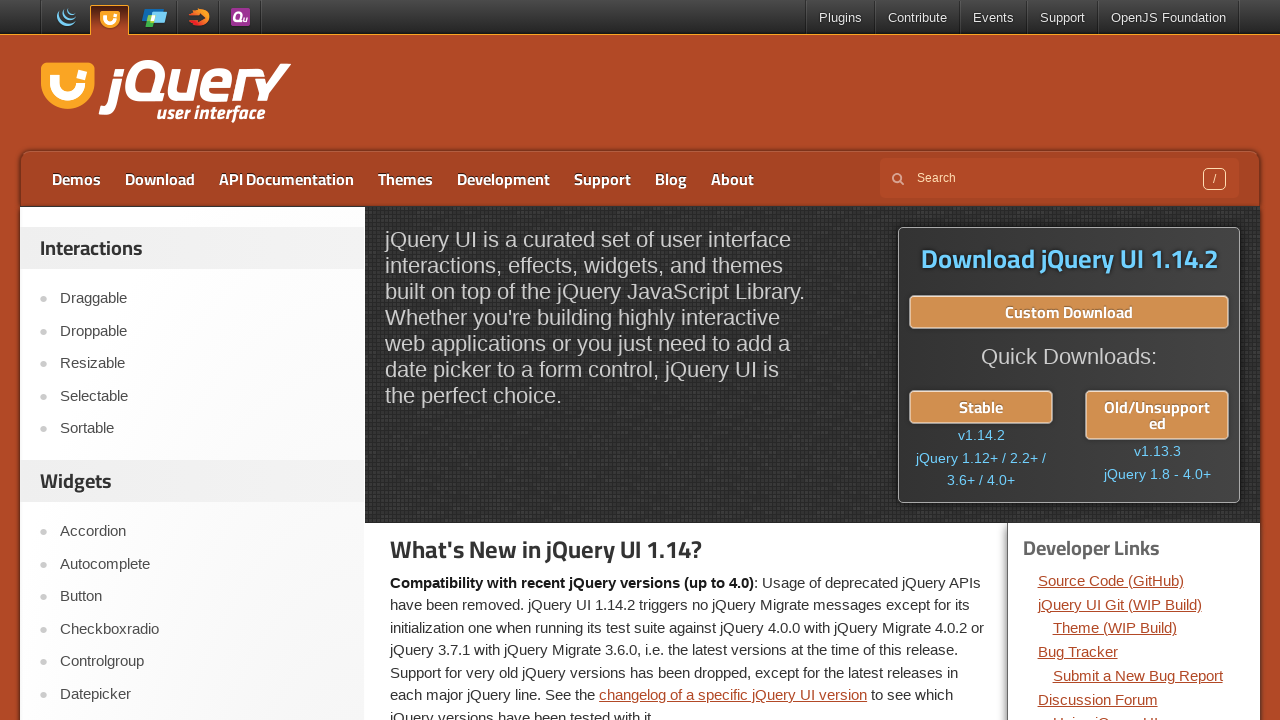

Clicked on Development link at (504, 179) on a[href='https://jqueryui.com/development/']
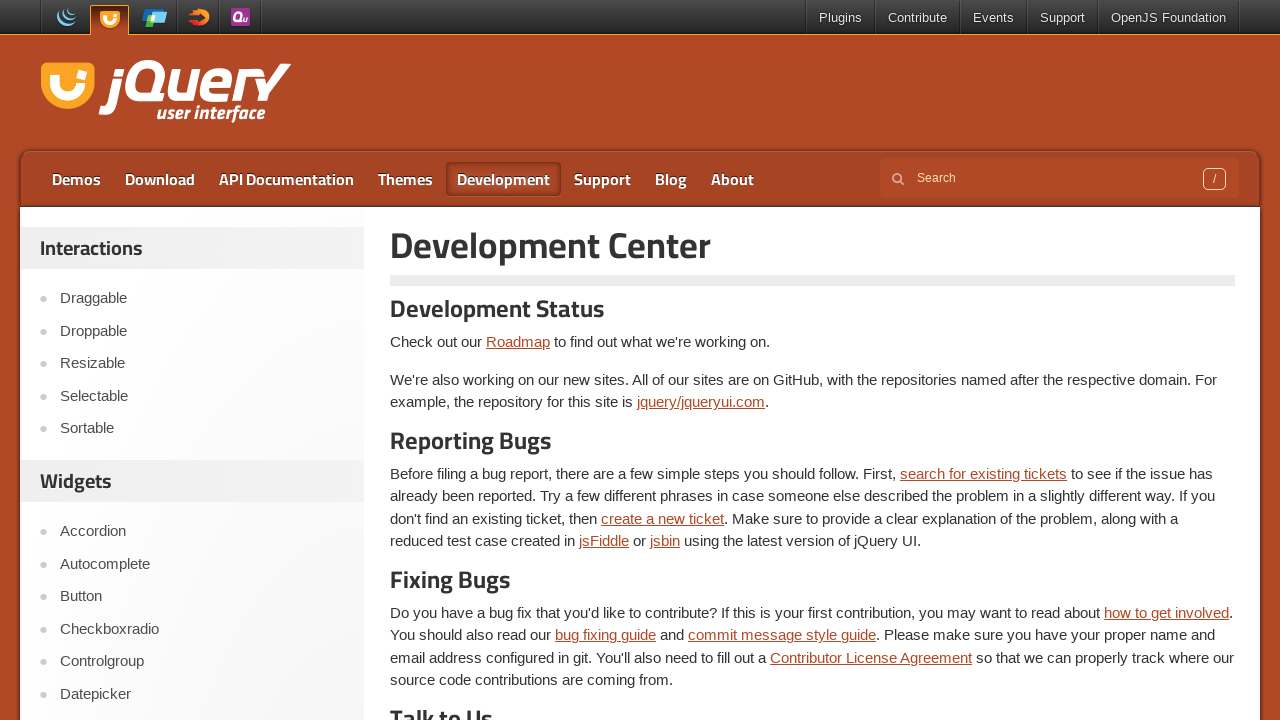

Waited for page to load (networkidle)
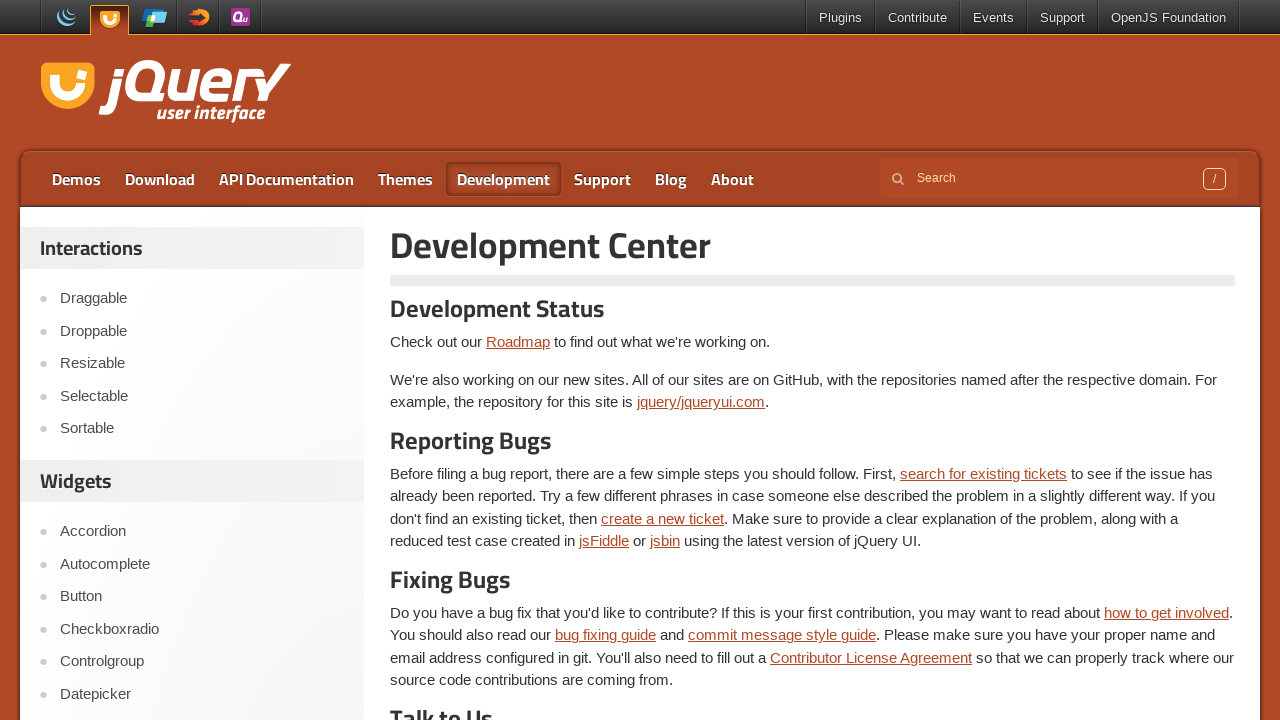

Retrieved page title: 'Development Center | jQuery UI'
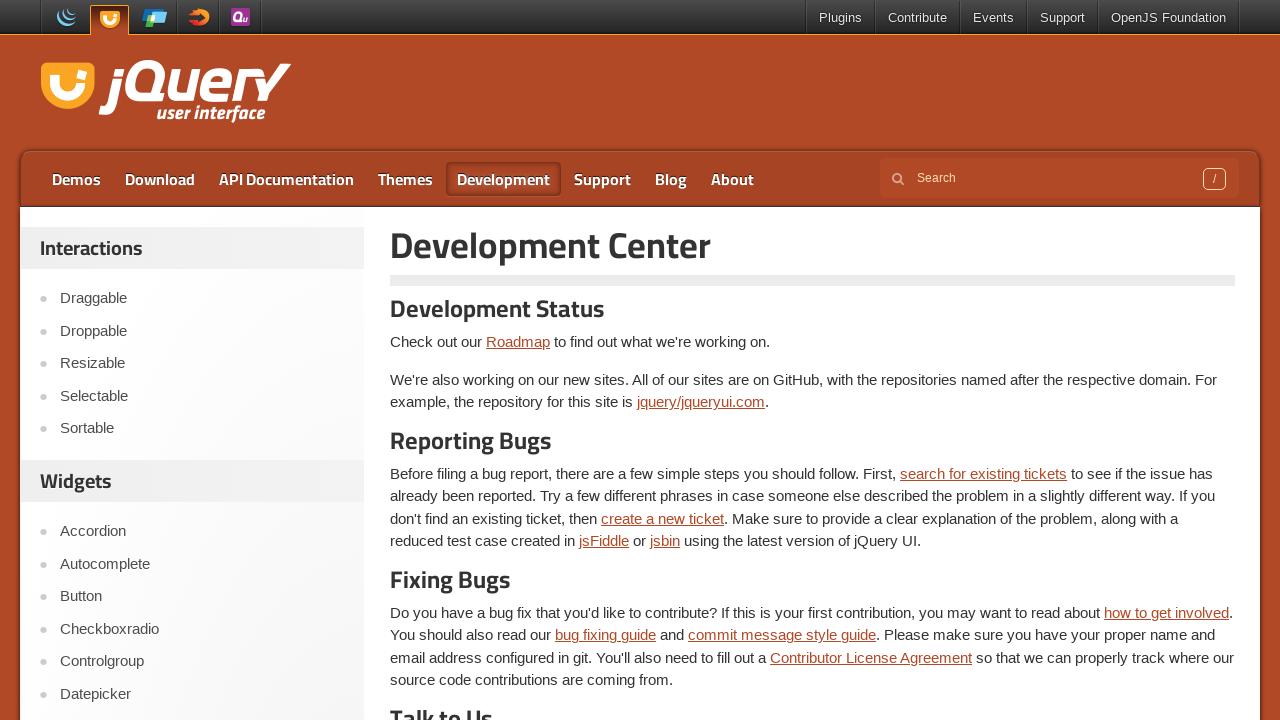

Verified 'Development' is present in page title
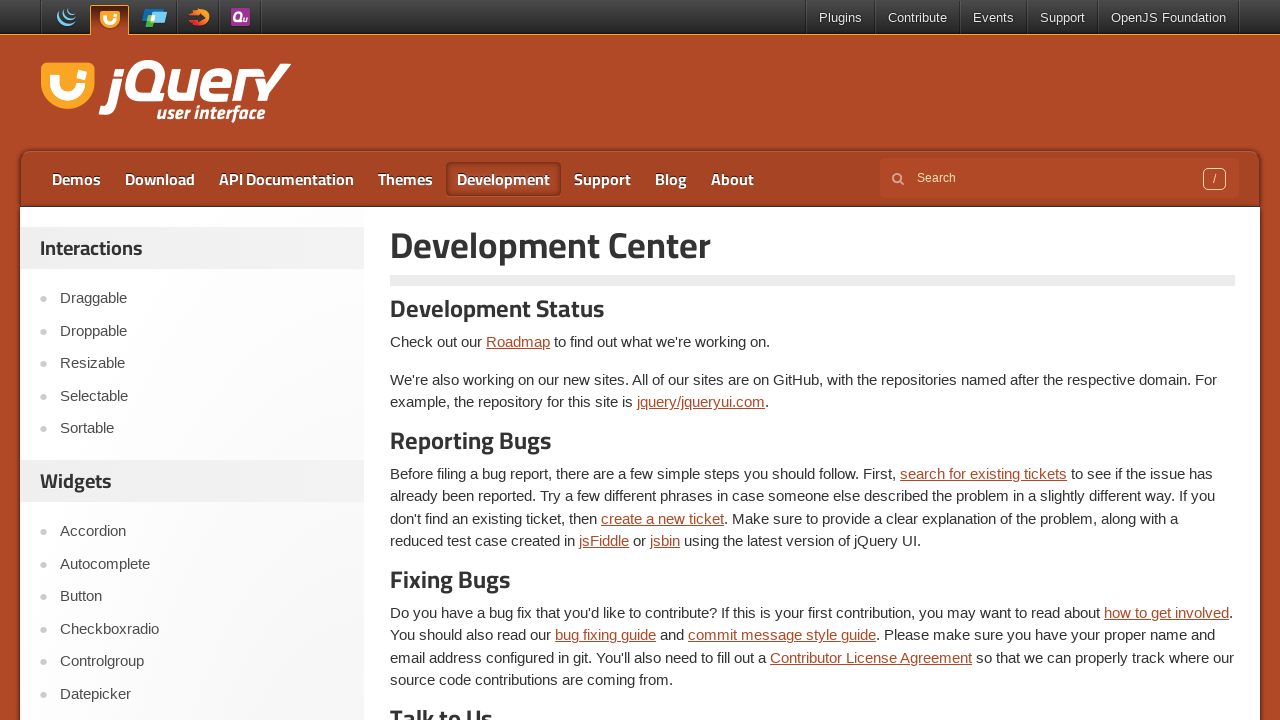

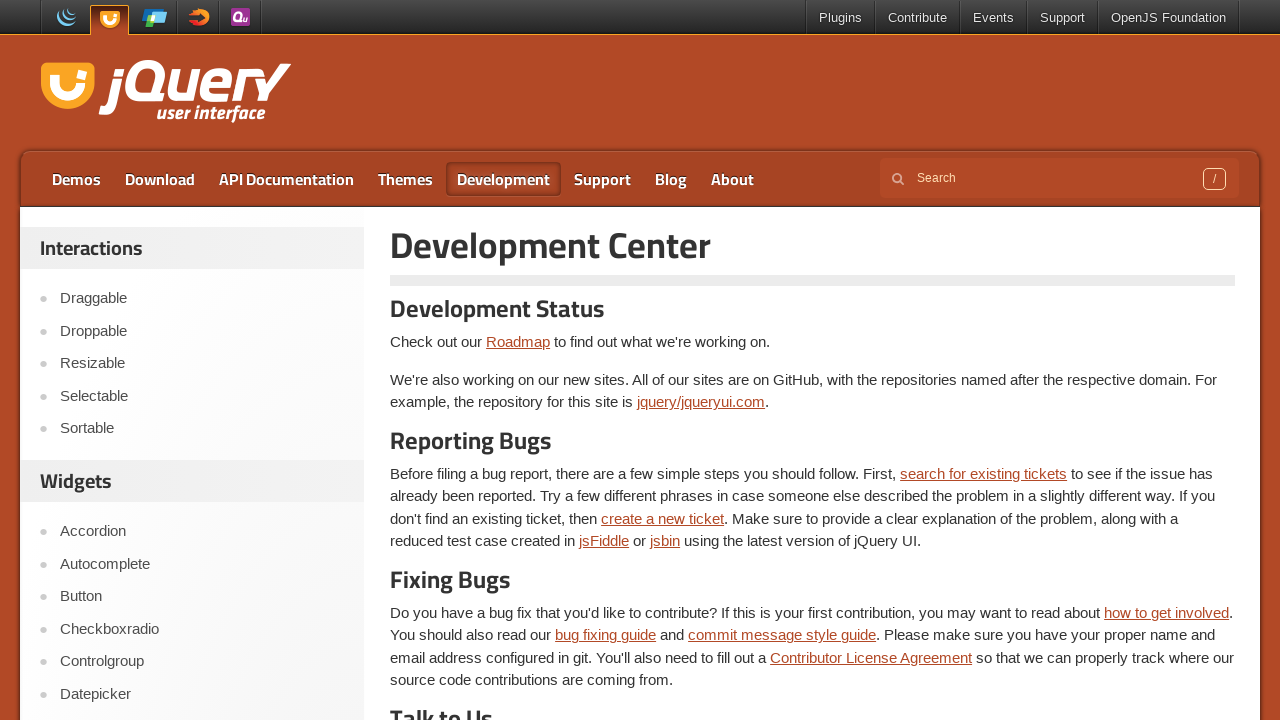